Tests adding a product to cart by browsing the product list, finding a product containing "Cucumber" in its name, and clicking its ADD TO CART button.

Starting URL: https://www.rahulshettyacademy.com/seleniumPractise/

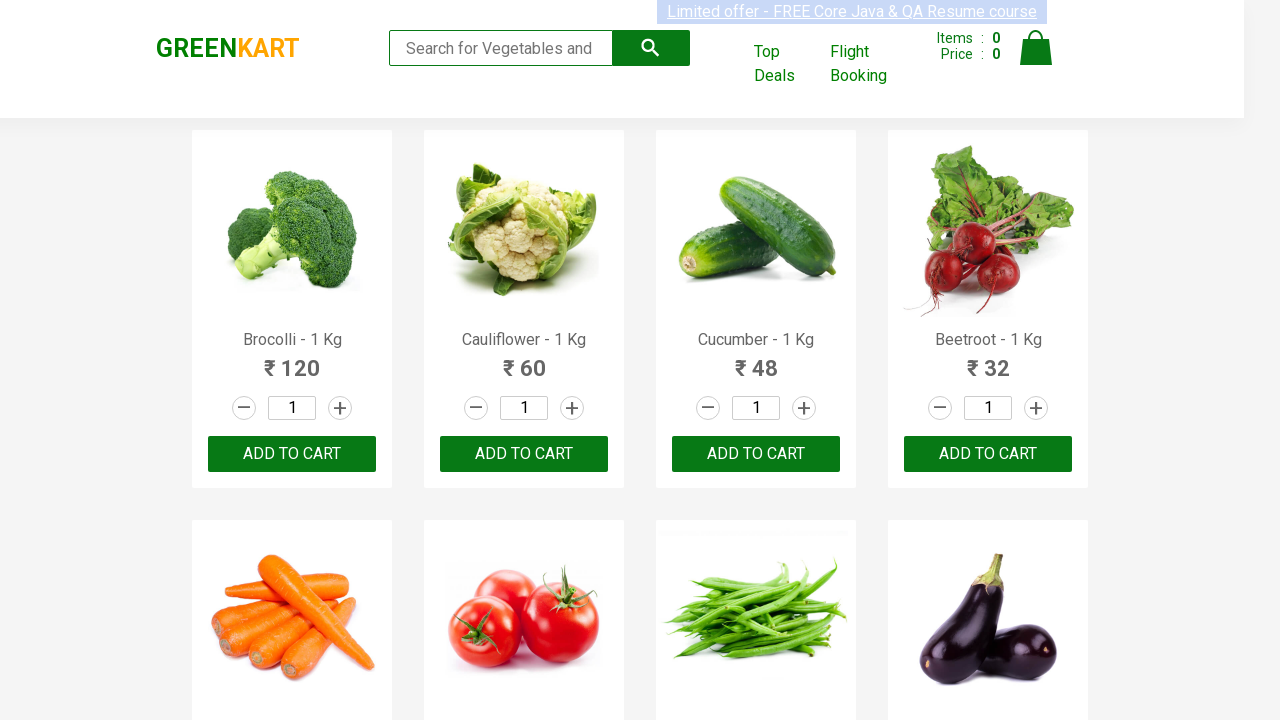

Waited for product list to load
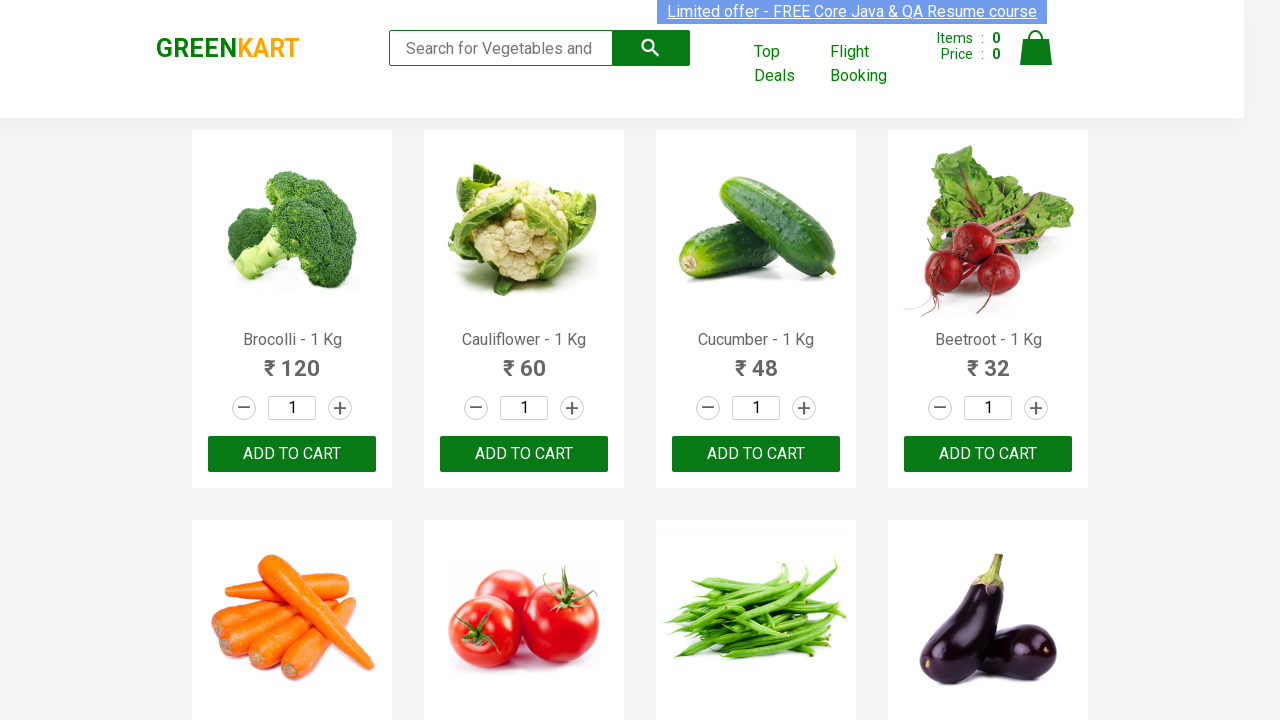

Retrieved all product names from the list
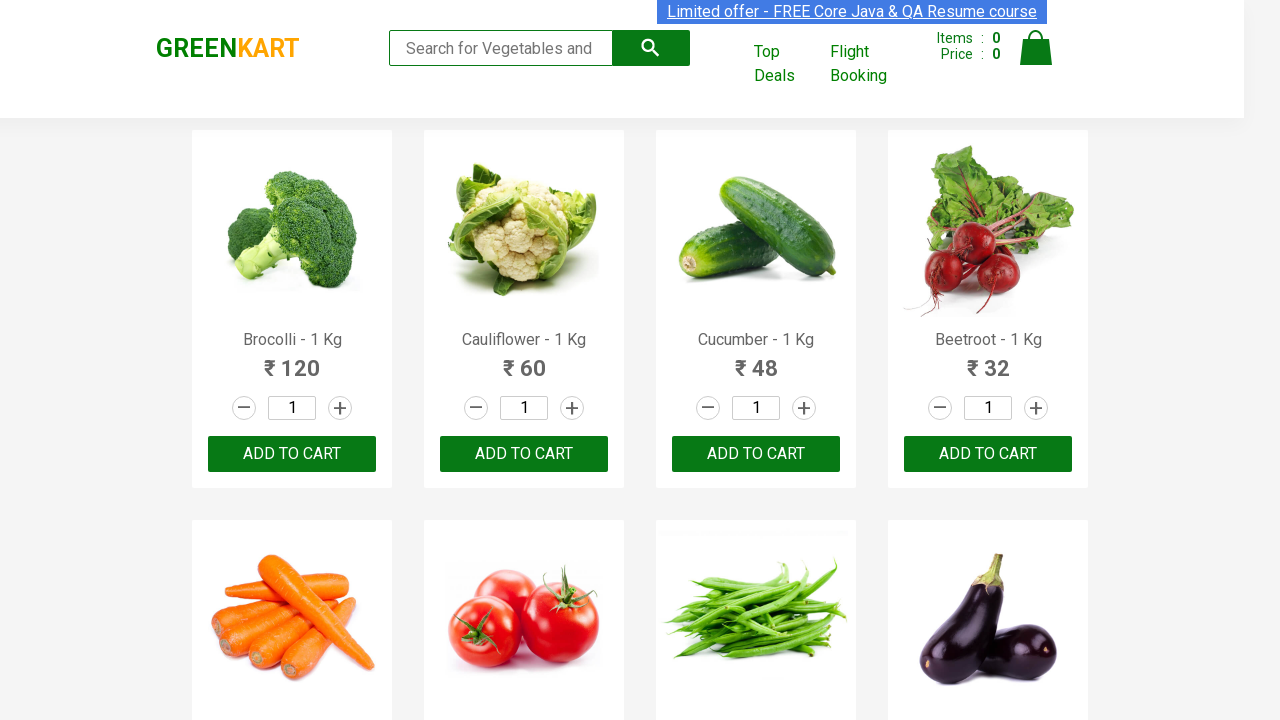

Read product name: Brocolli - 1 Kg
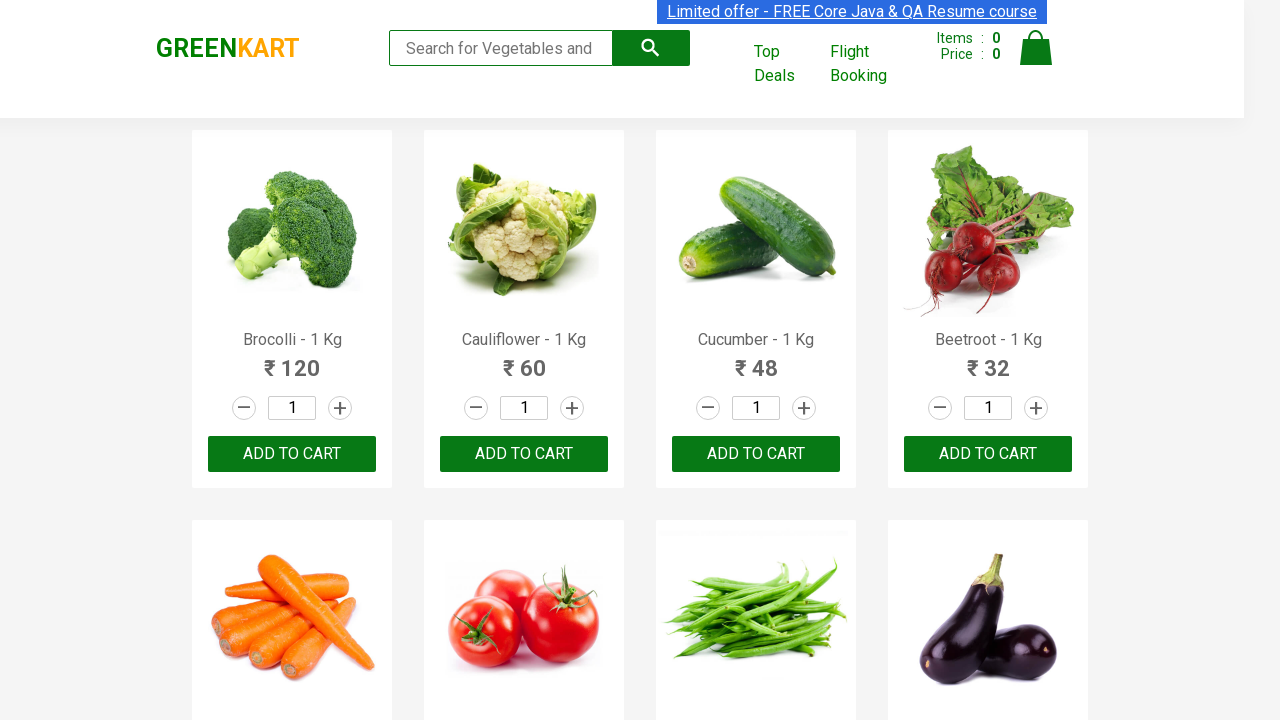

Read product name: Cauliflower - 1 Kg
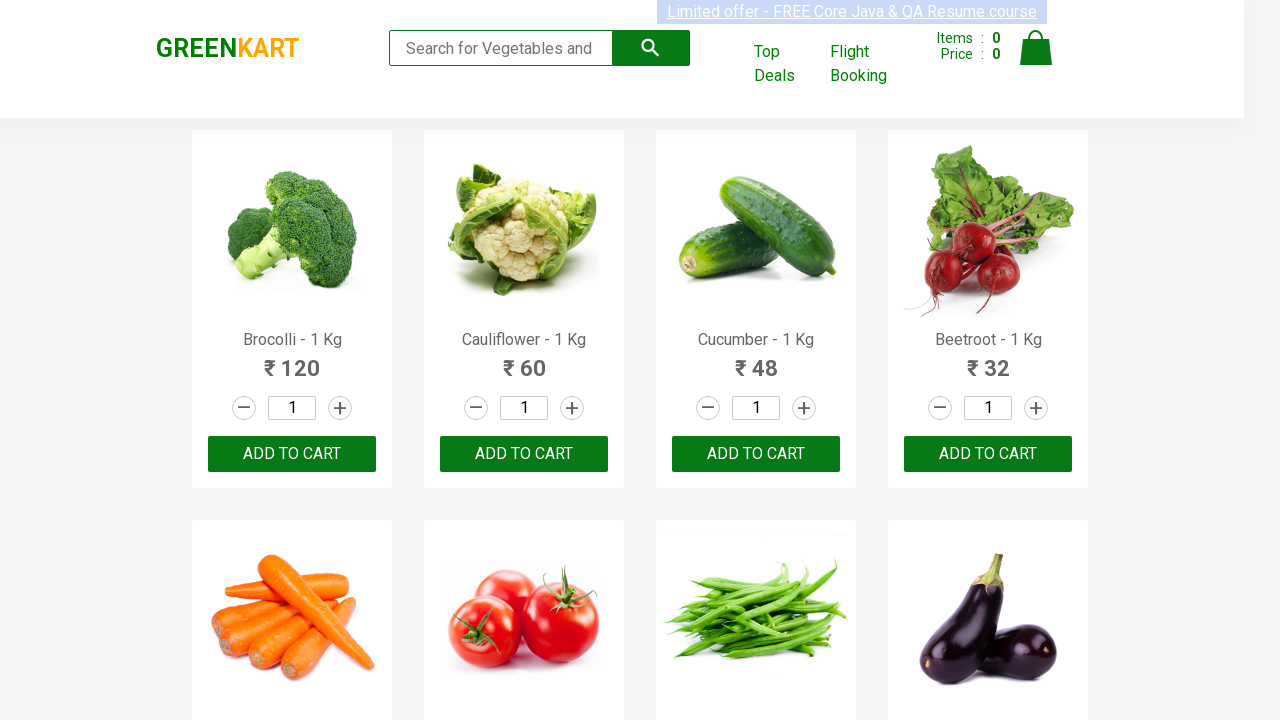

Read product name: Cucumber - 1 Kg
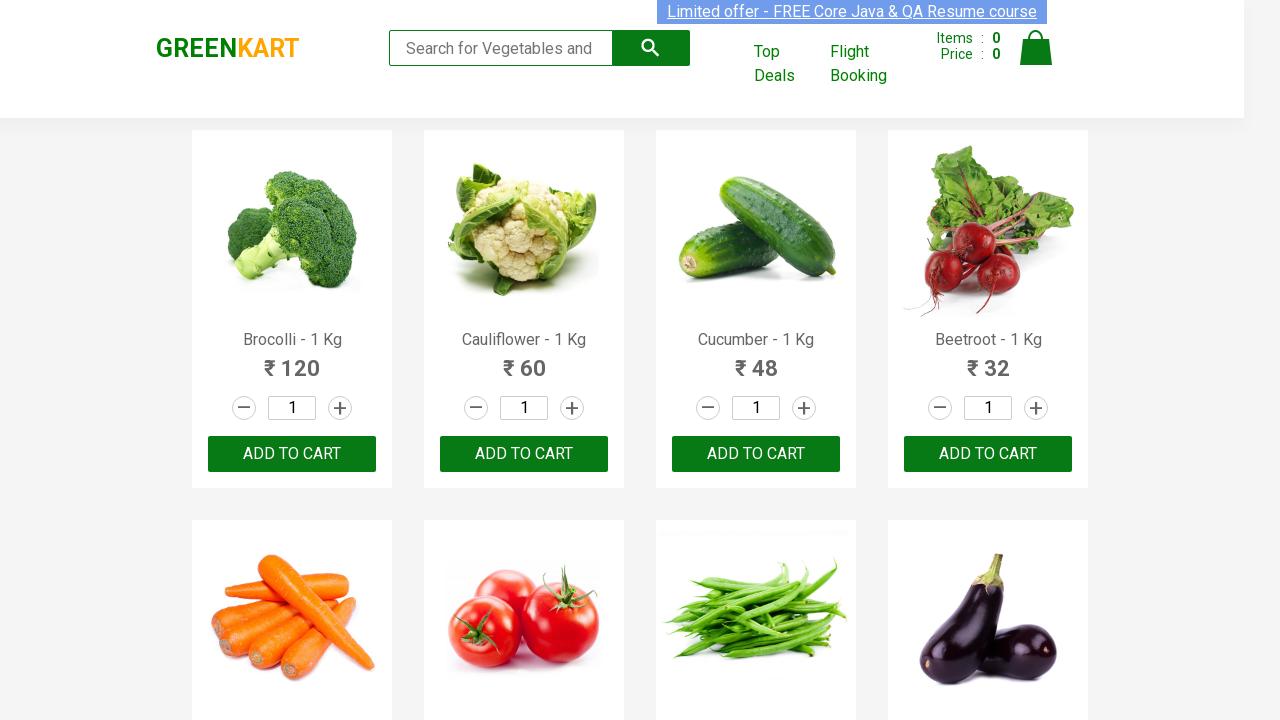

Clicked ADD TO CART button for product: Cucumber - 1 Kg at (756, 454) on xpath=//button[text()='ADD TO CART'] >> nth=2
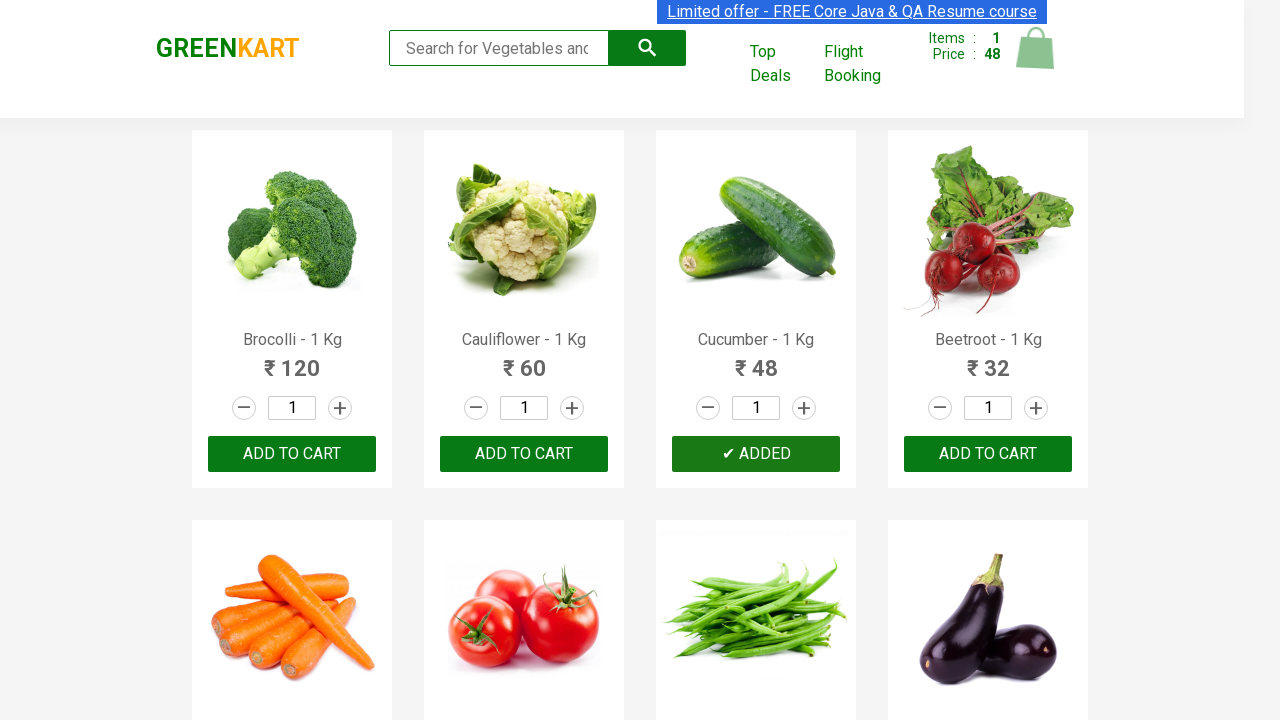

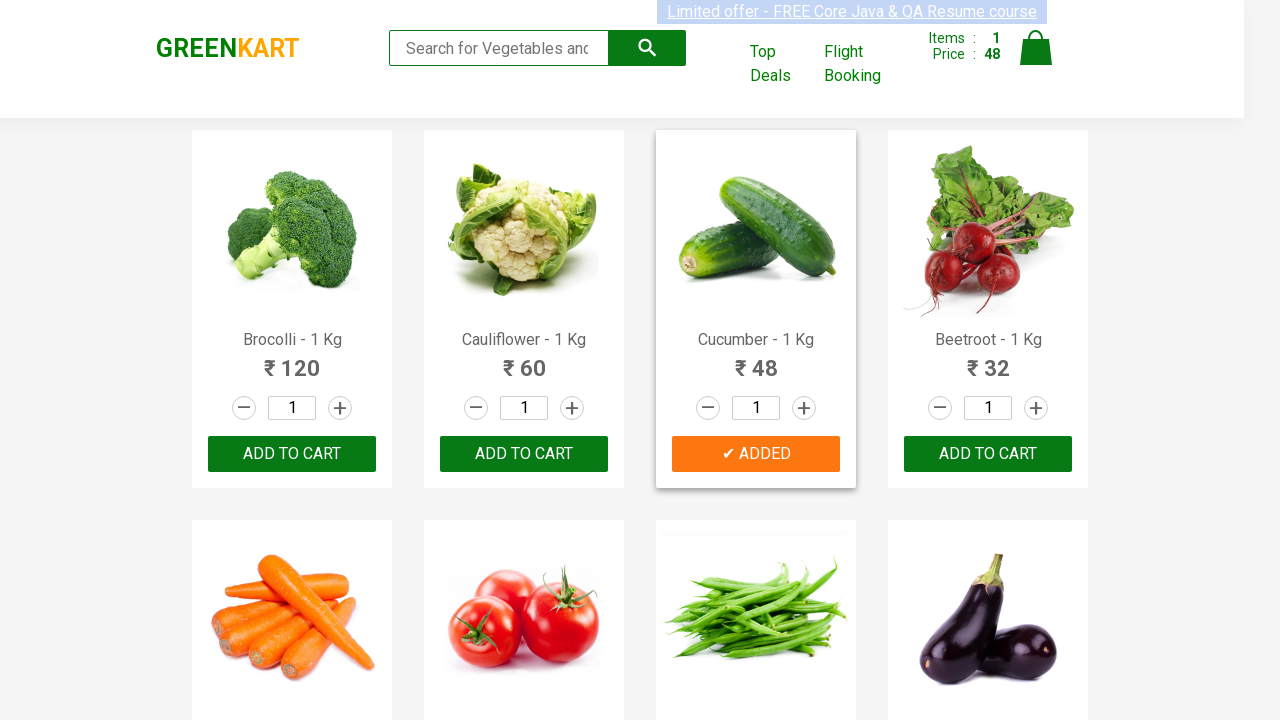